Tests alert handling by clicking a button that triggers an alert and then dismissing the alert by pressing the Cancel button

Starting URL: https://testautomationpractice.blogspot.com/

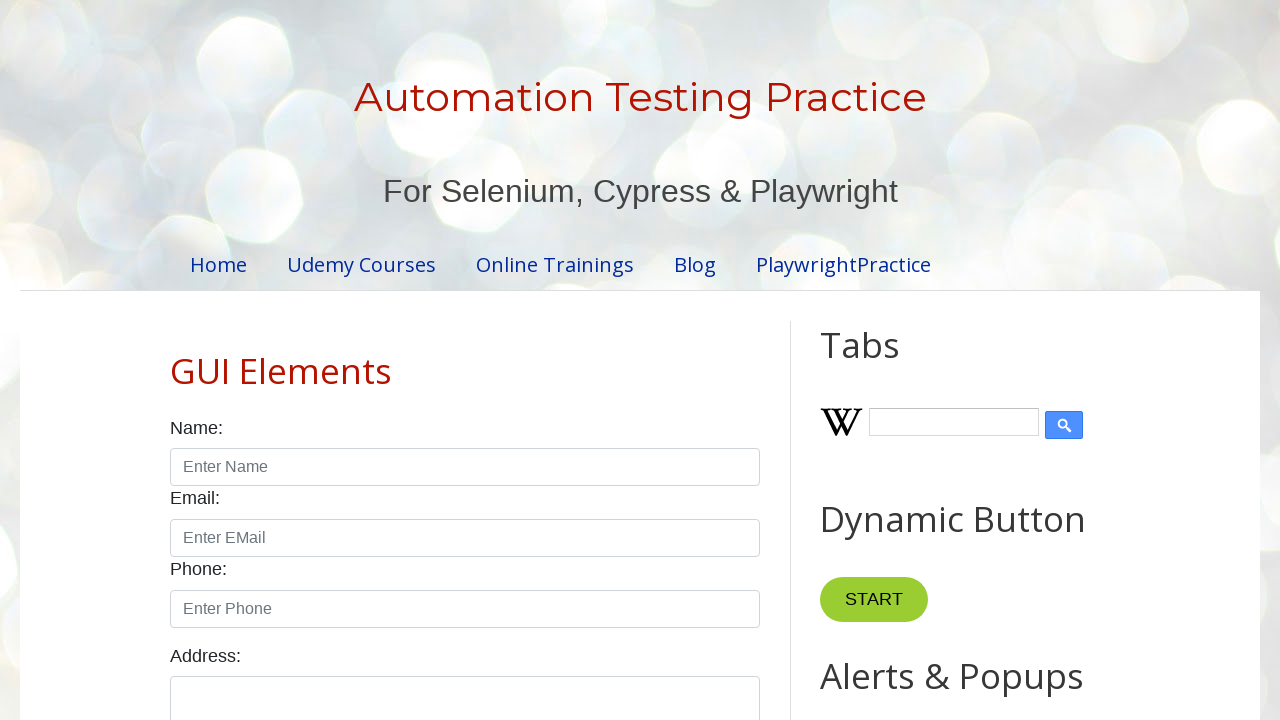

Clicked button to trigger alert dialog at (888, 361) on xpath=//*[@id='HTML9']/div[1]/button
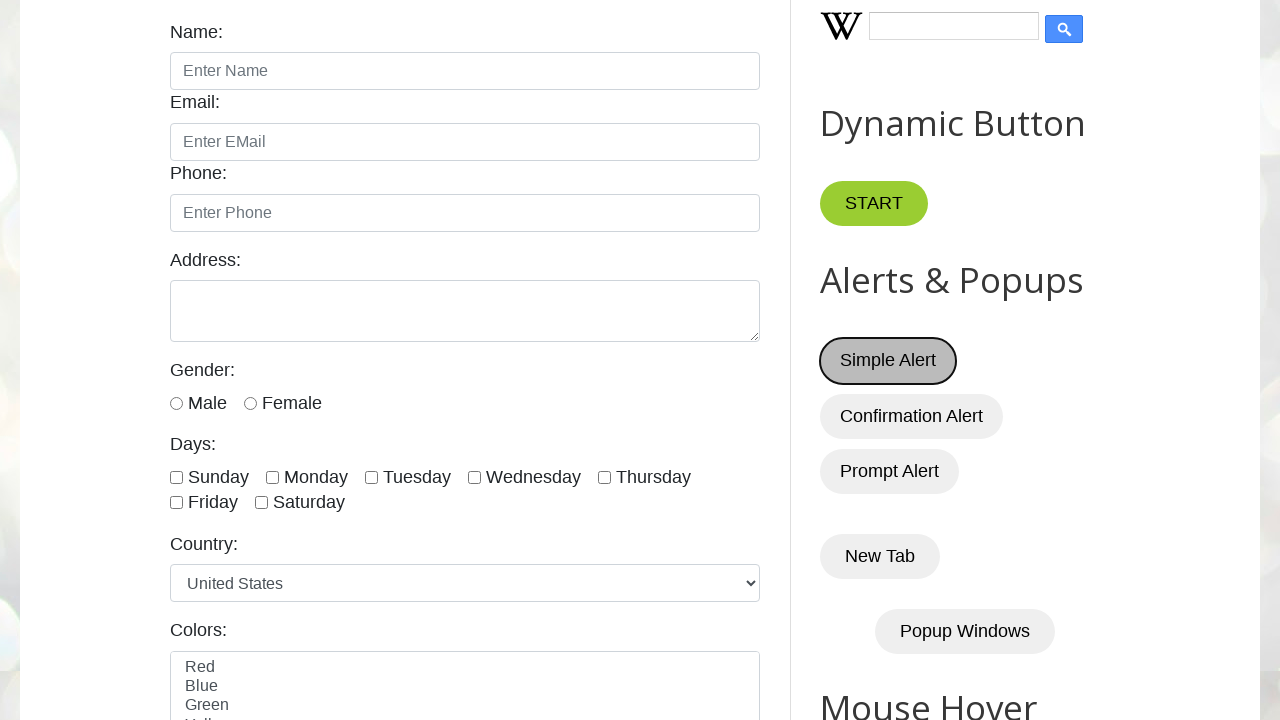

Set up dialog handler to dismiss alerts
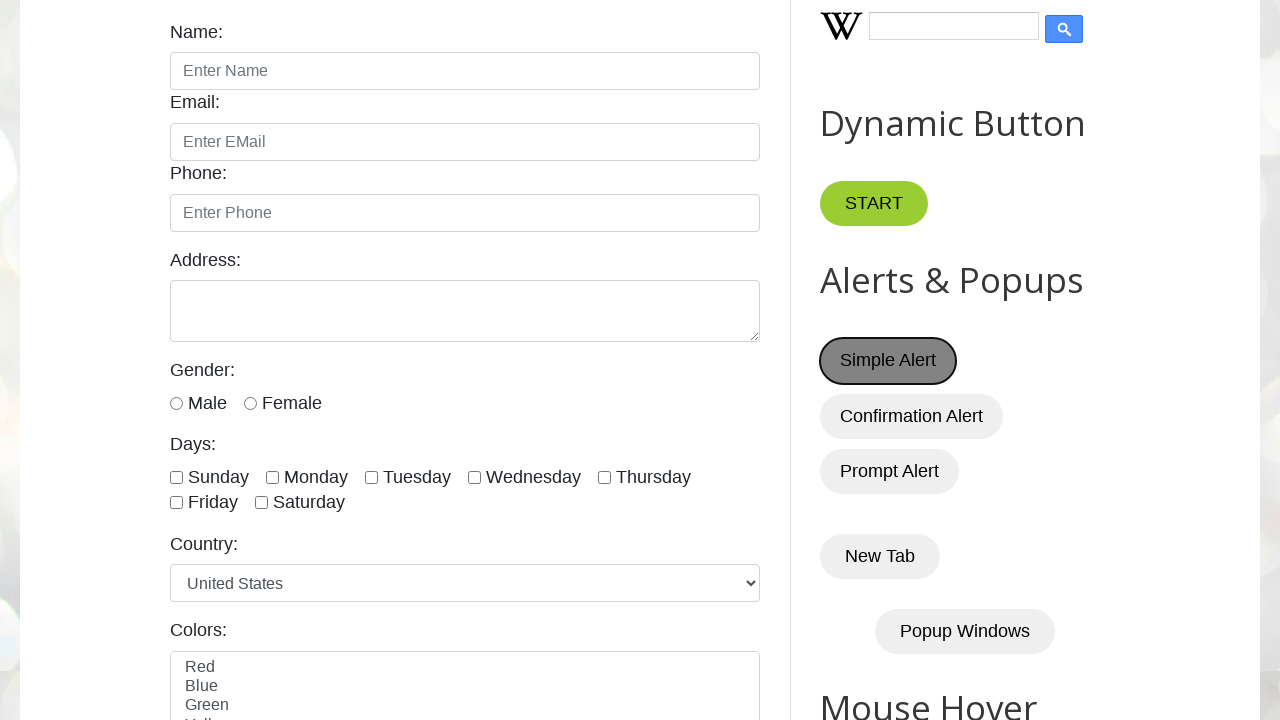

Clicked button again to trigger alert at (888, 361) on xpath=//*[@id='HTML9']/div[1]/button
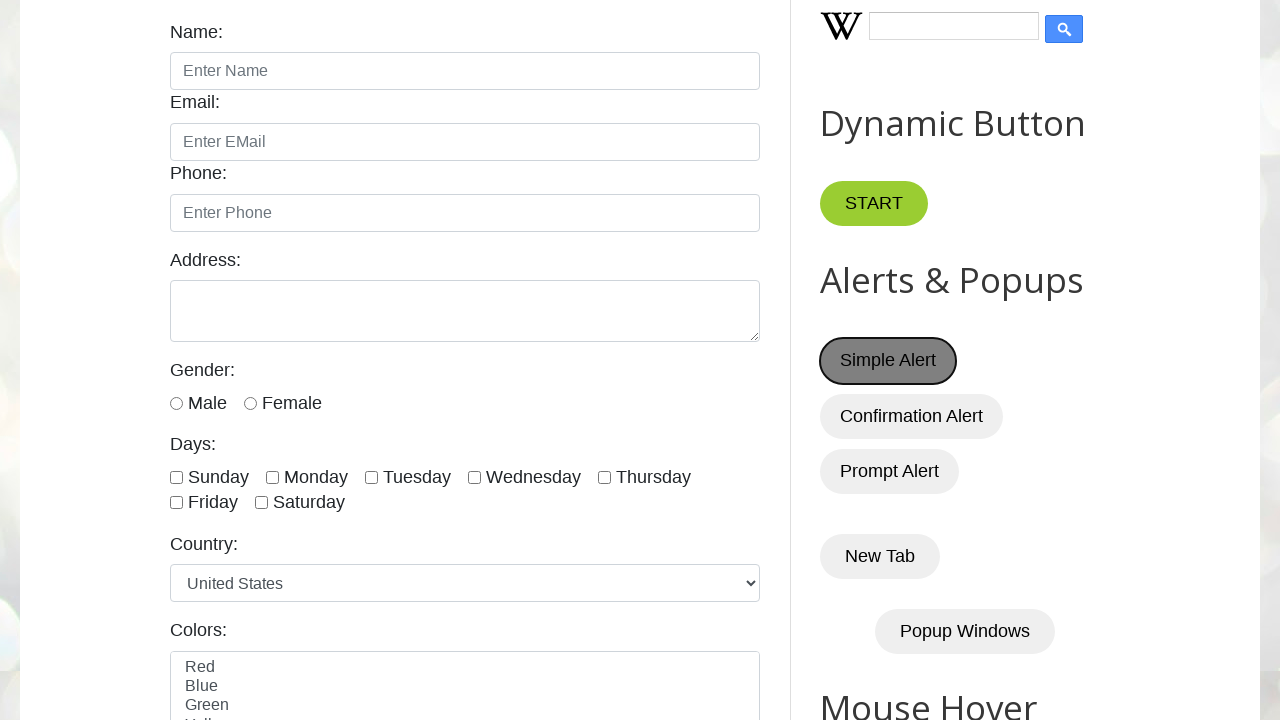

Waited for alert dialog to appear
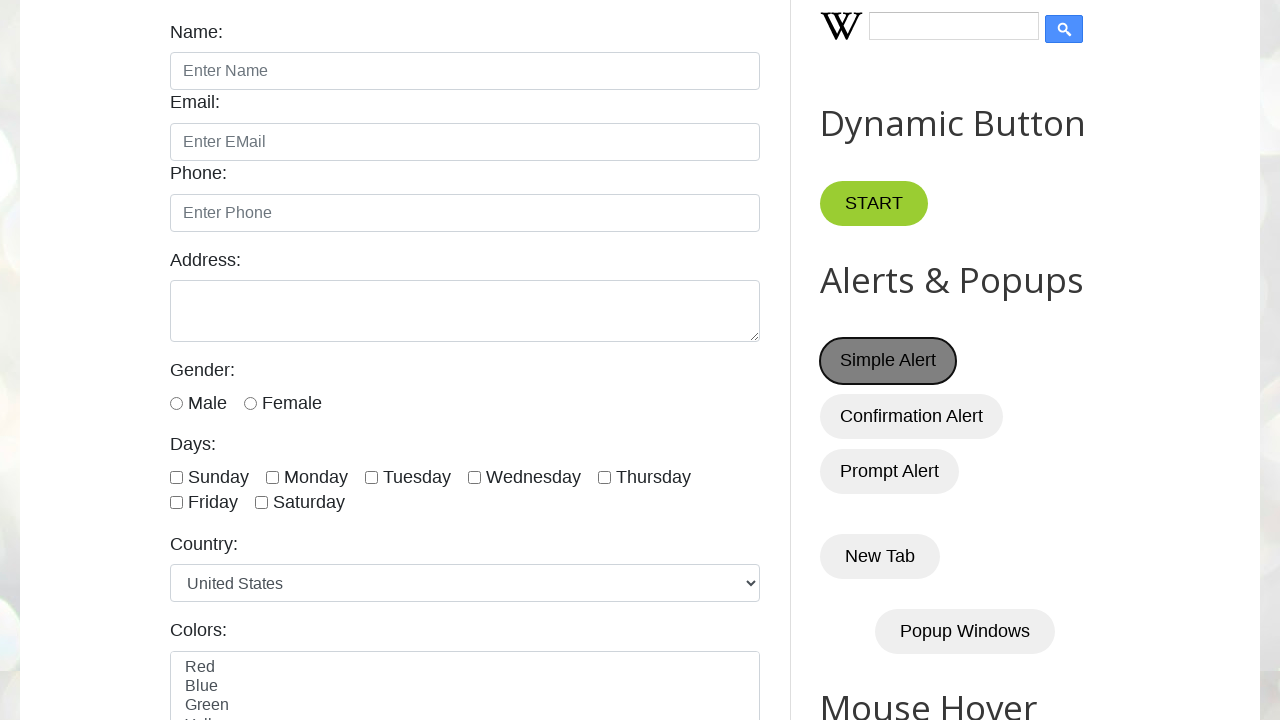

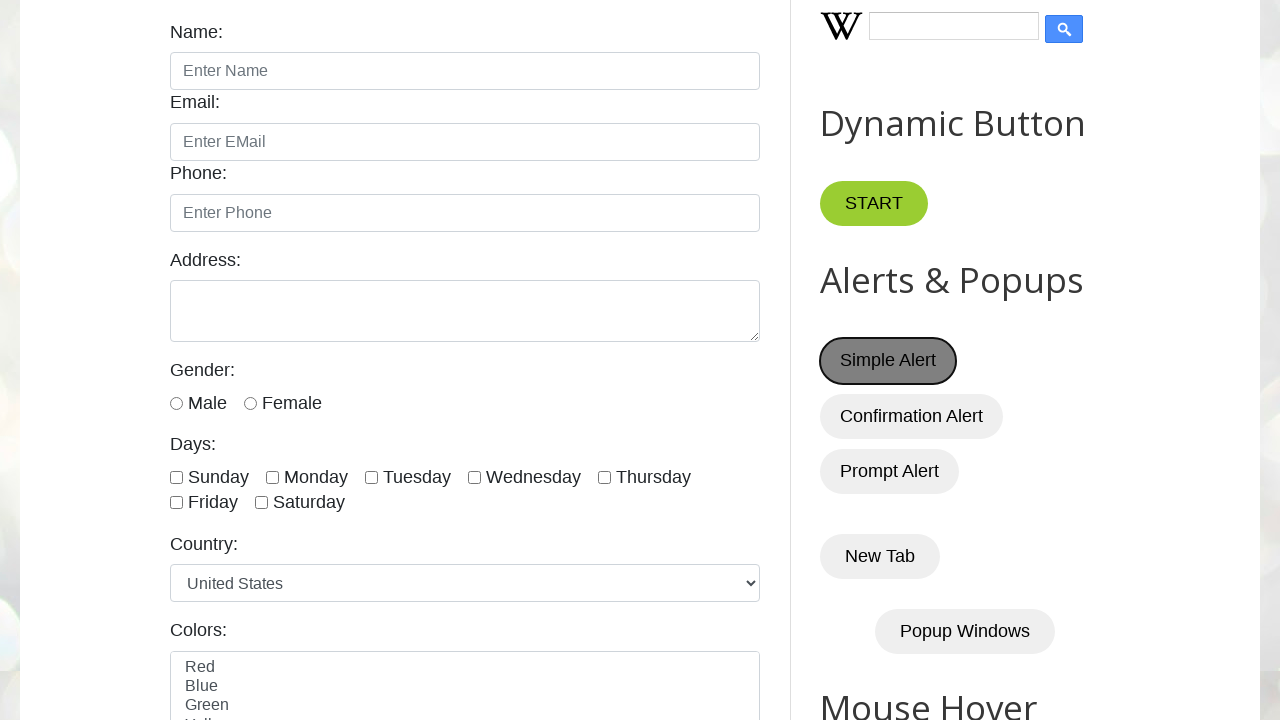